Navigates to GitHub homepage and fills the email input field in the hero section

Starting URL: https://github.com/

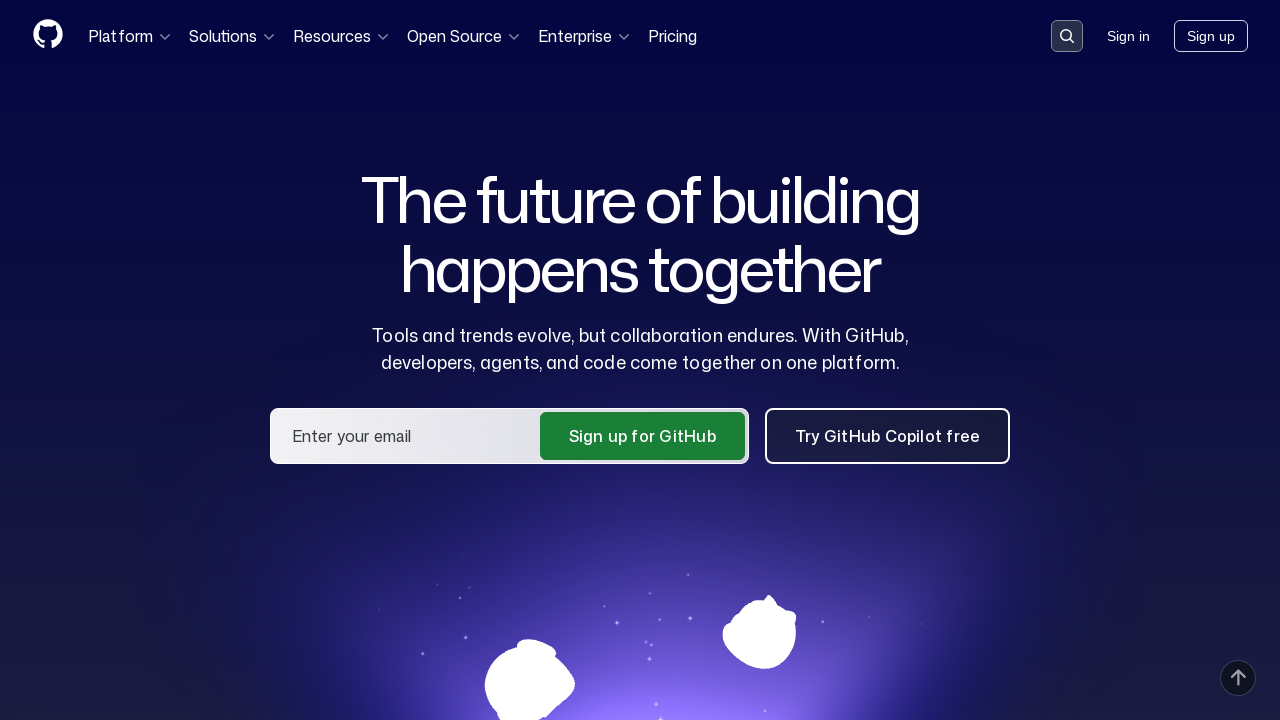

Clicked on email input field in hero section at (405, 436) on input[id='hero_user_email']
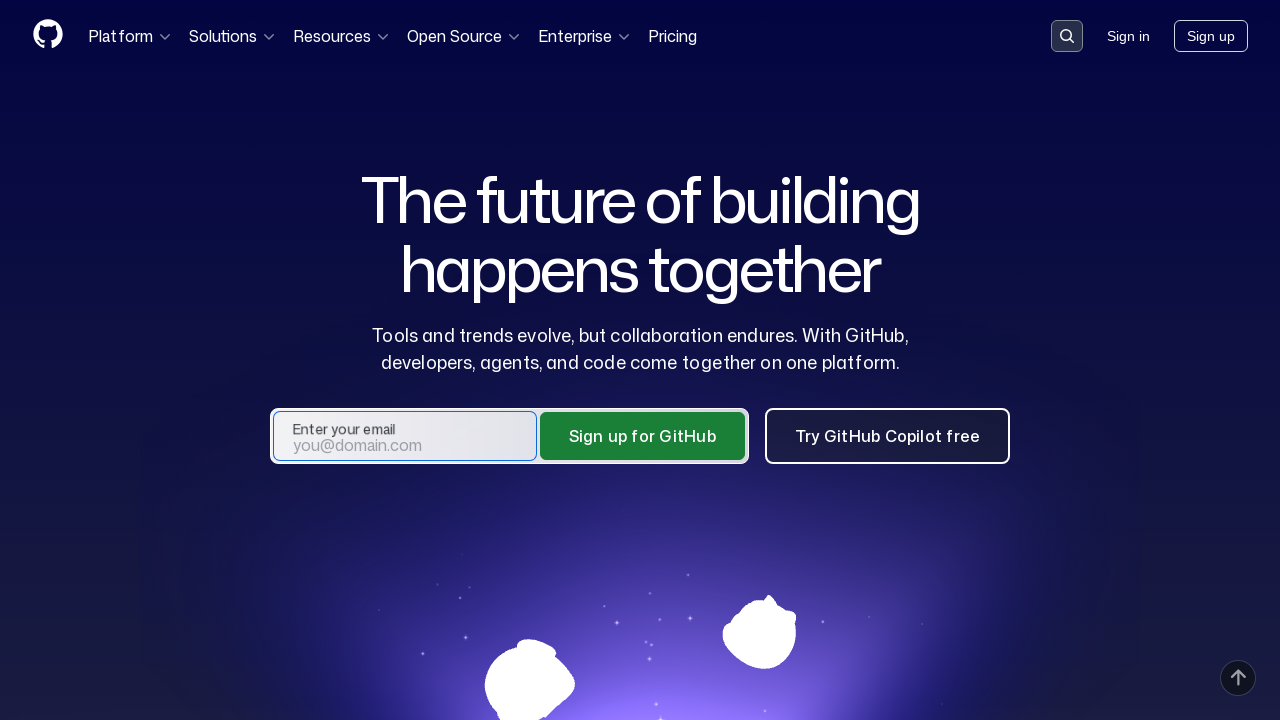

Filled email input field with 'testuser@example.com' on input[id='hero_user_email']
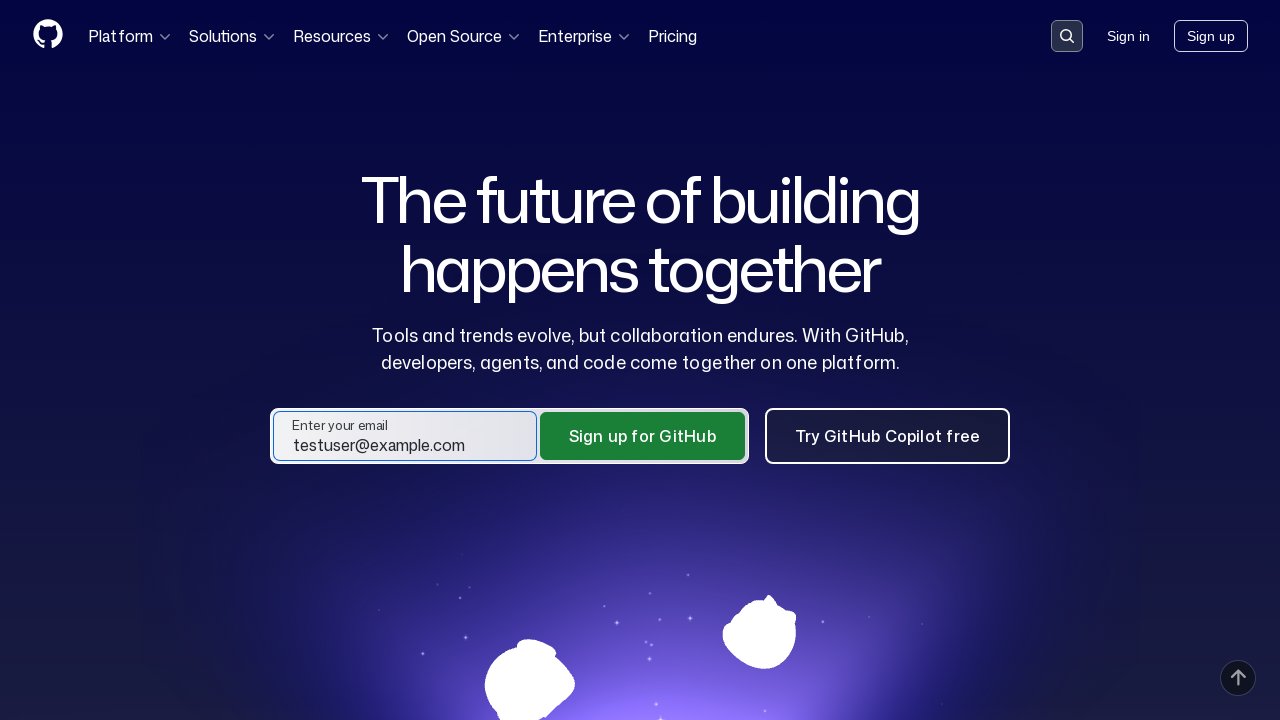

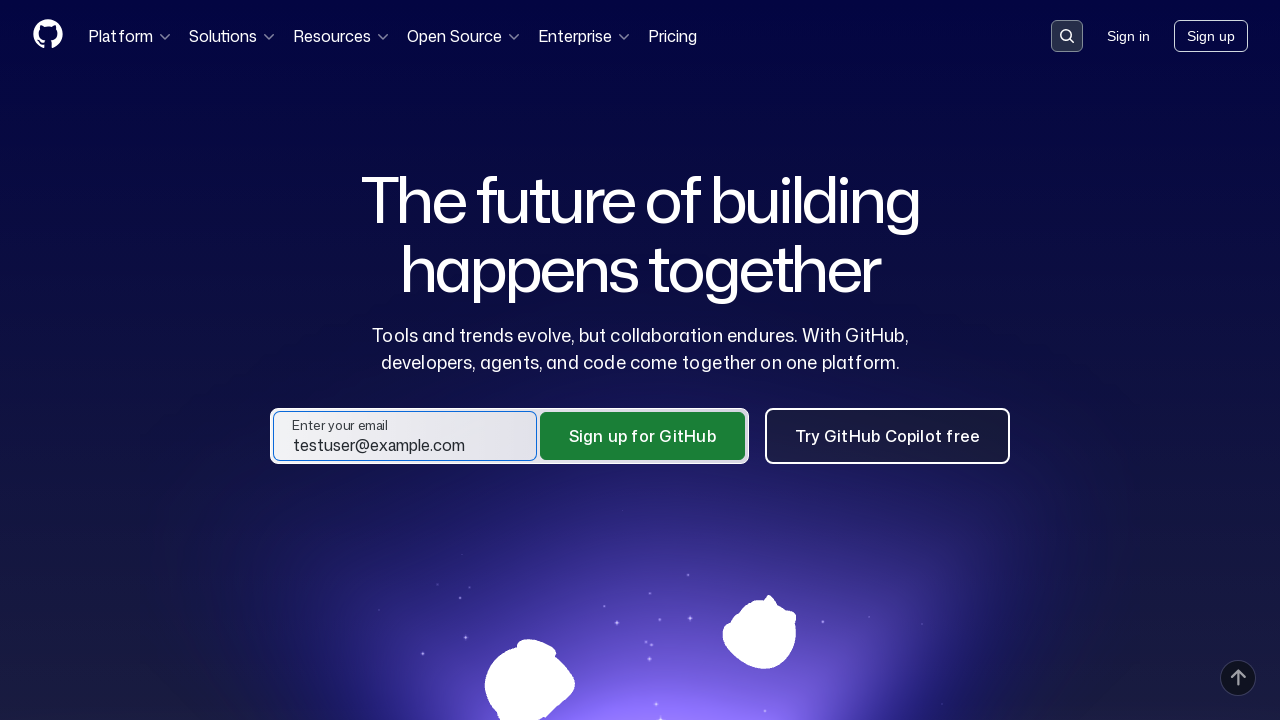